Tests user registration functionality by clicking Register link and filling out the complete registration form including personal details, address, and account credentials

Starting URL: https://parabank.parasoft.com/parabank/index.htm

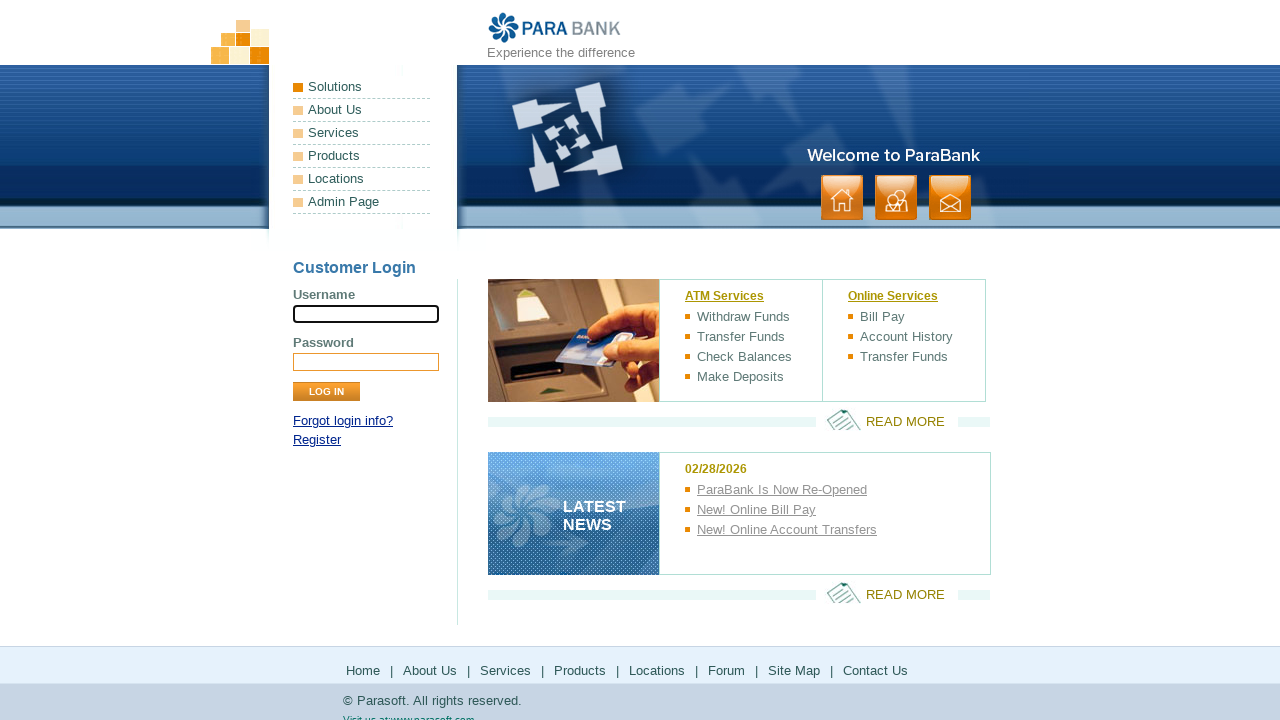

Clicked Register link to navigate to registration form at (317, 440) on xpath=//a[text()='Register']
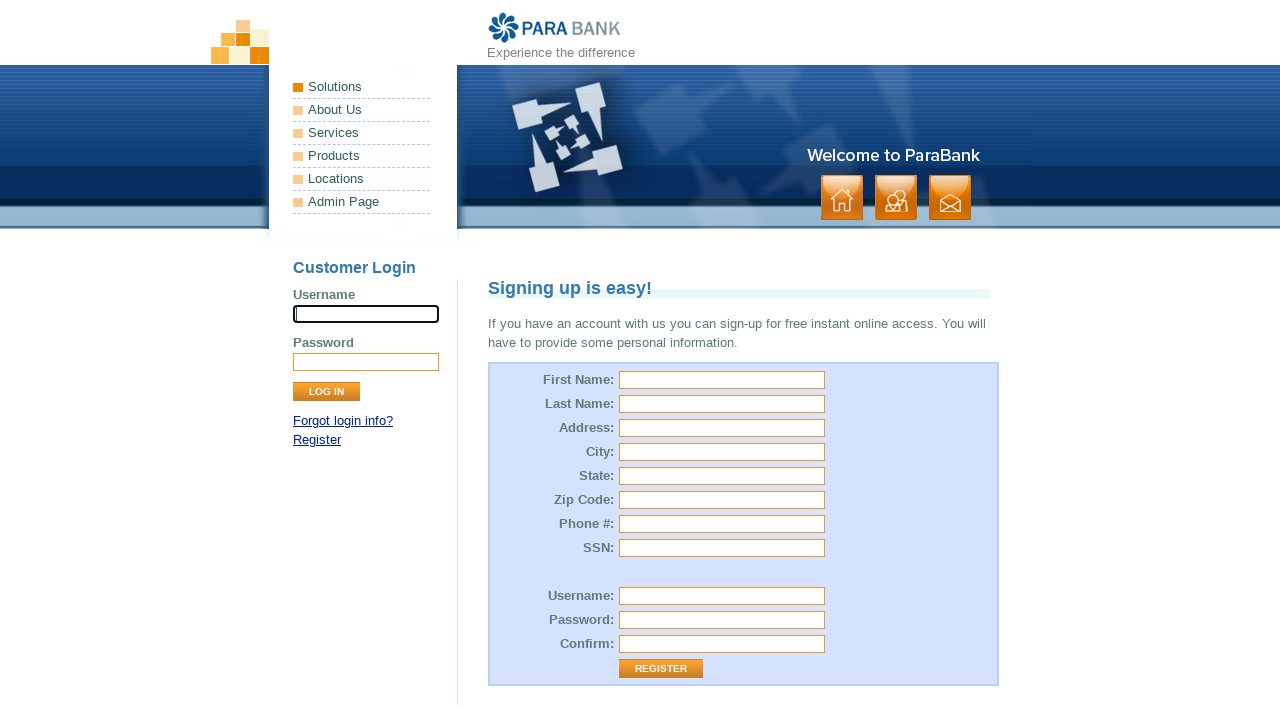

Filled First Name field with 'TestUser' on #customer\.firstName
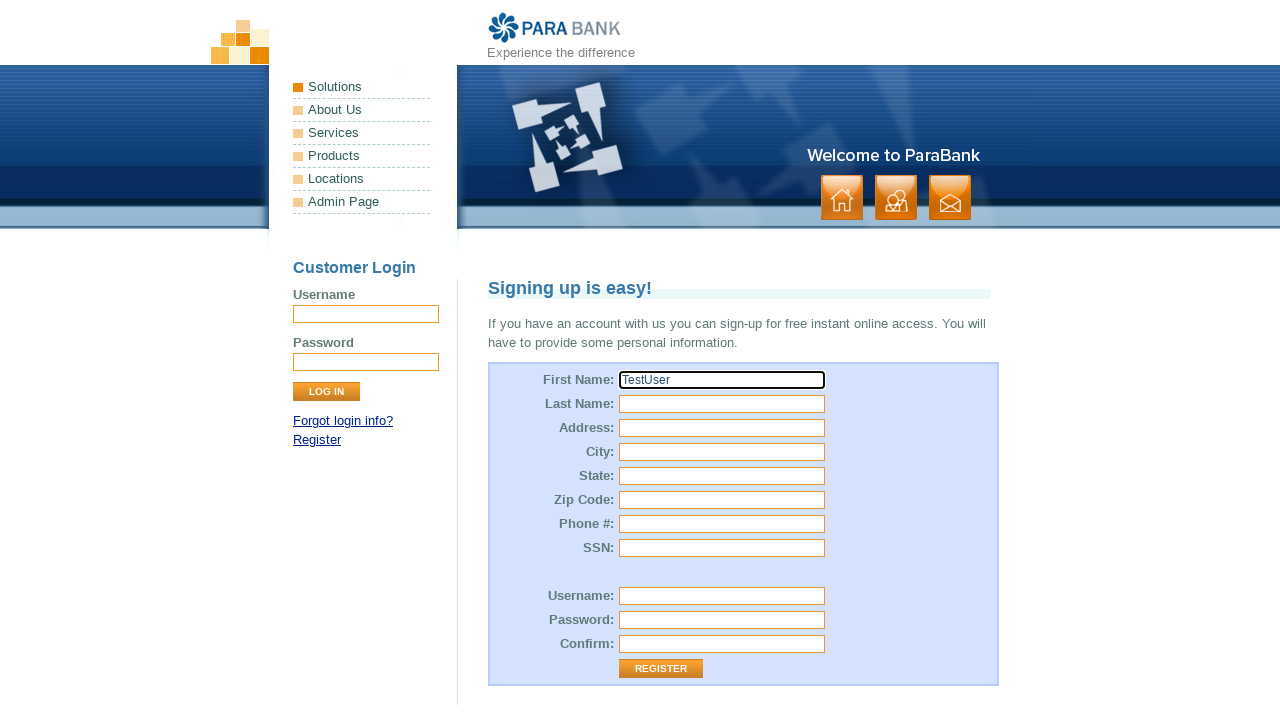

Filled Last Name field with 'LastName' on #customer\.lastName
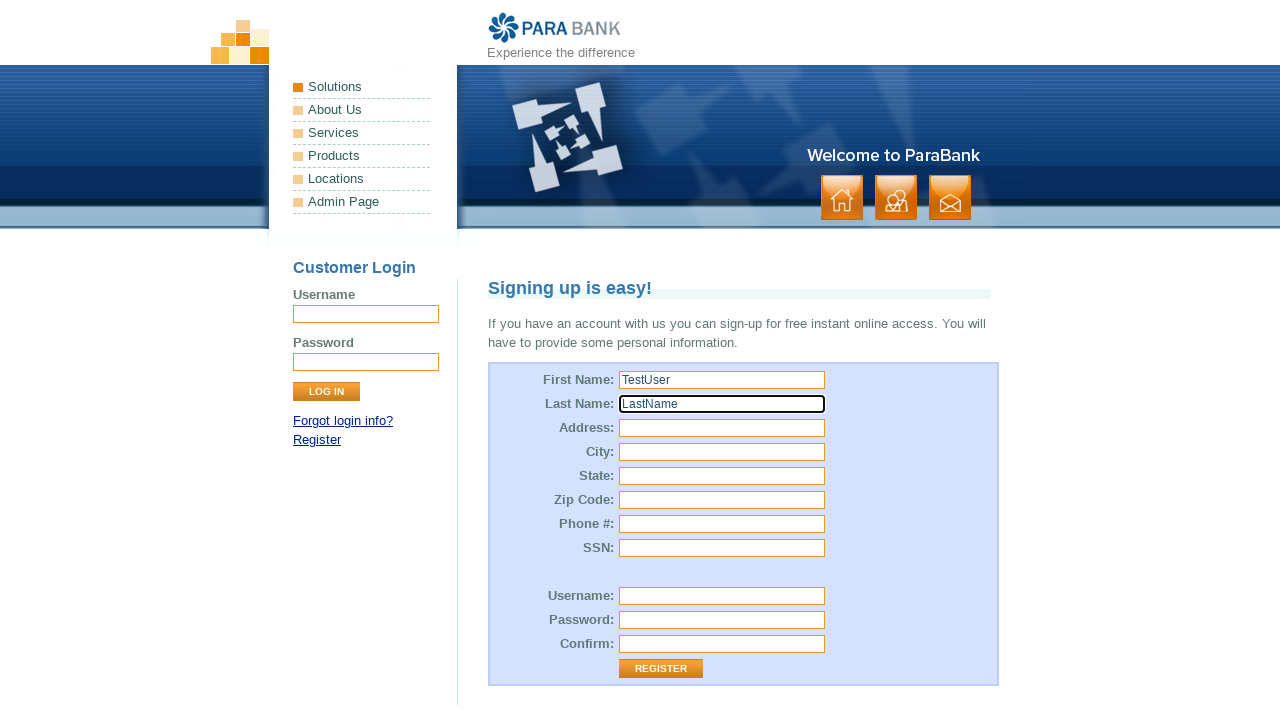

Filled Street Address field with '123 Main Street' on #customer\.address\.street
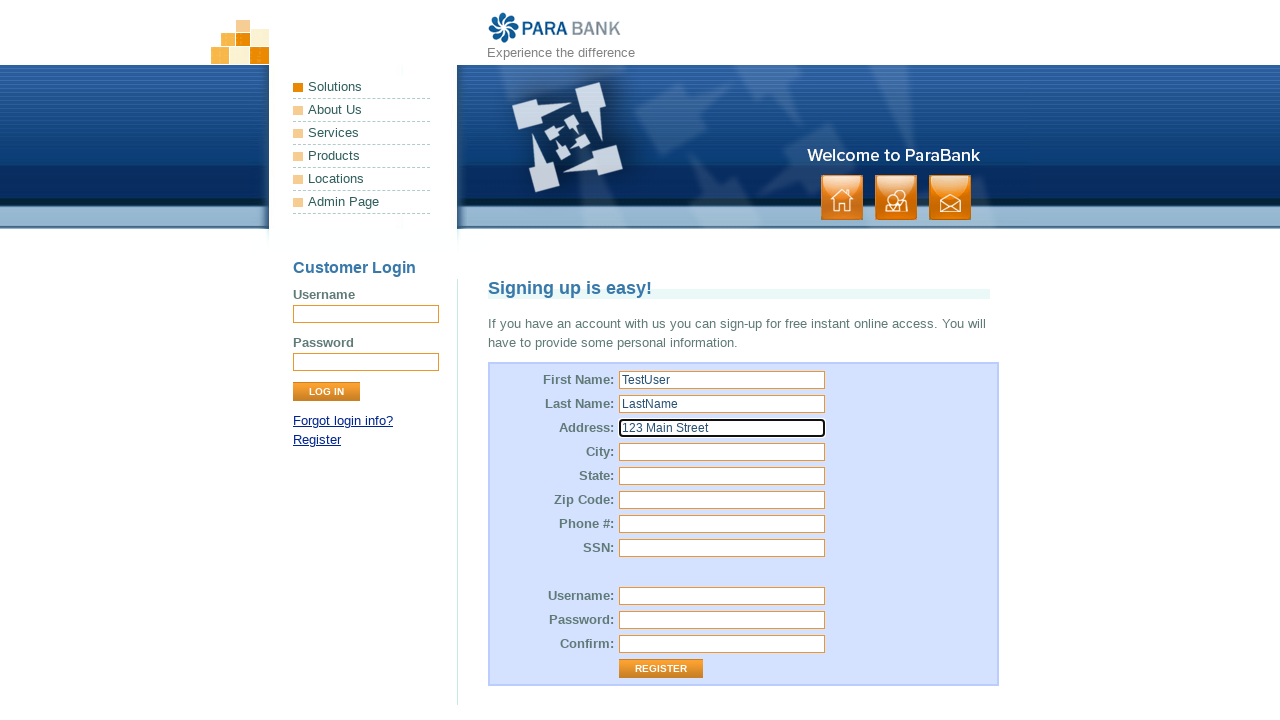

Filled City field with 'San Francisco' on #customer\.address\.city
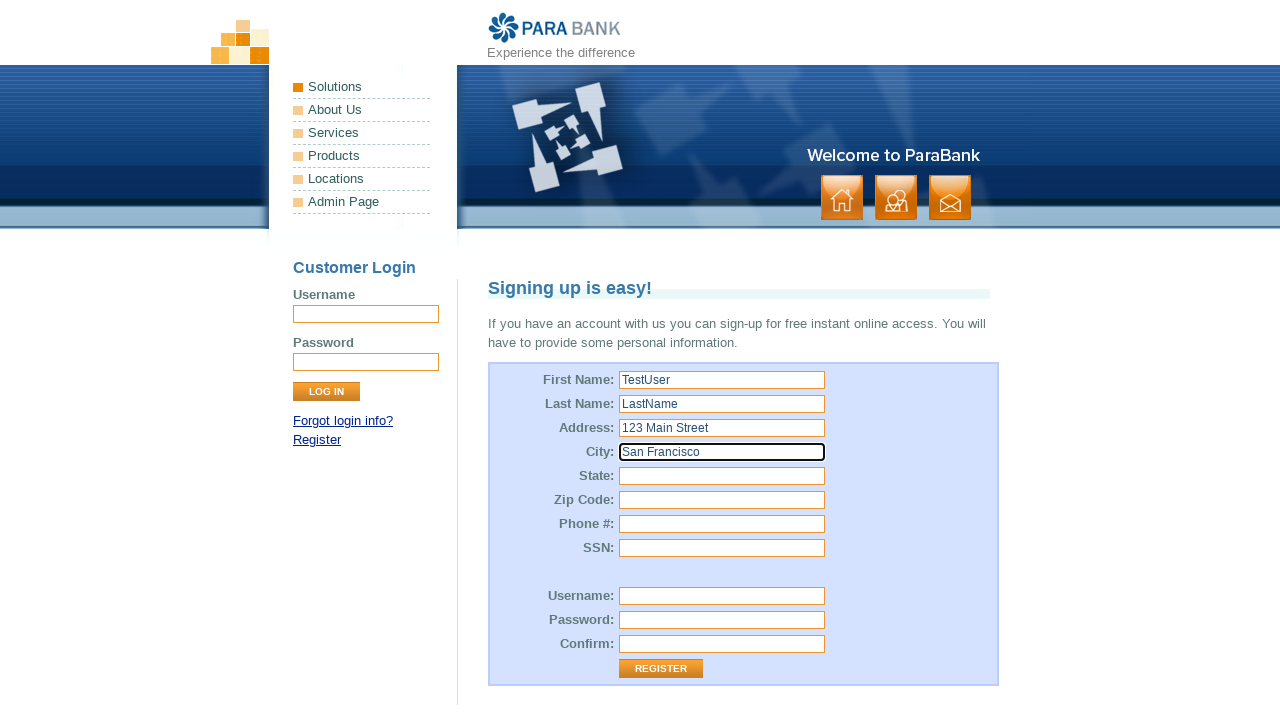

Filled State field with 'California' on #customer\.address\.state
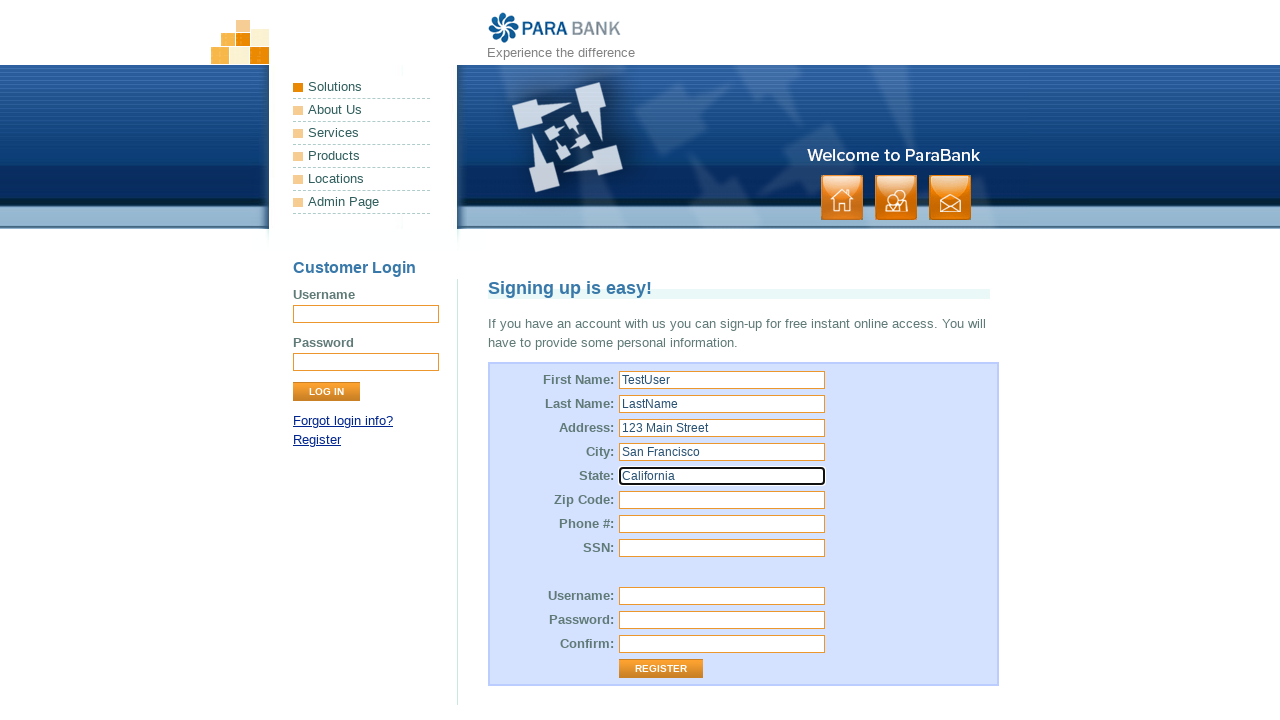

Filled Zip Code field with '94102' on #customer\.address\.zipCode
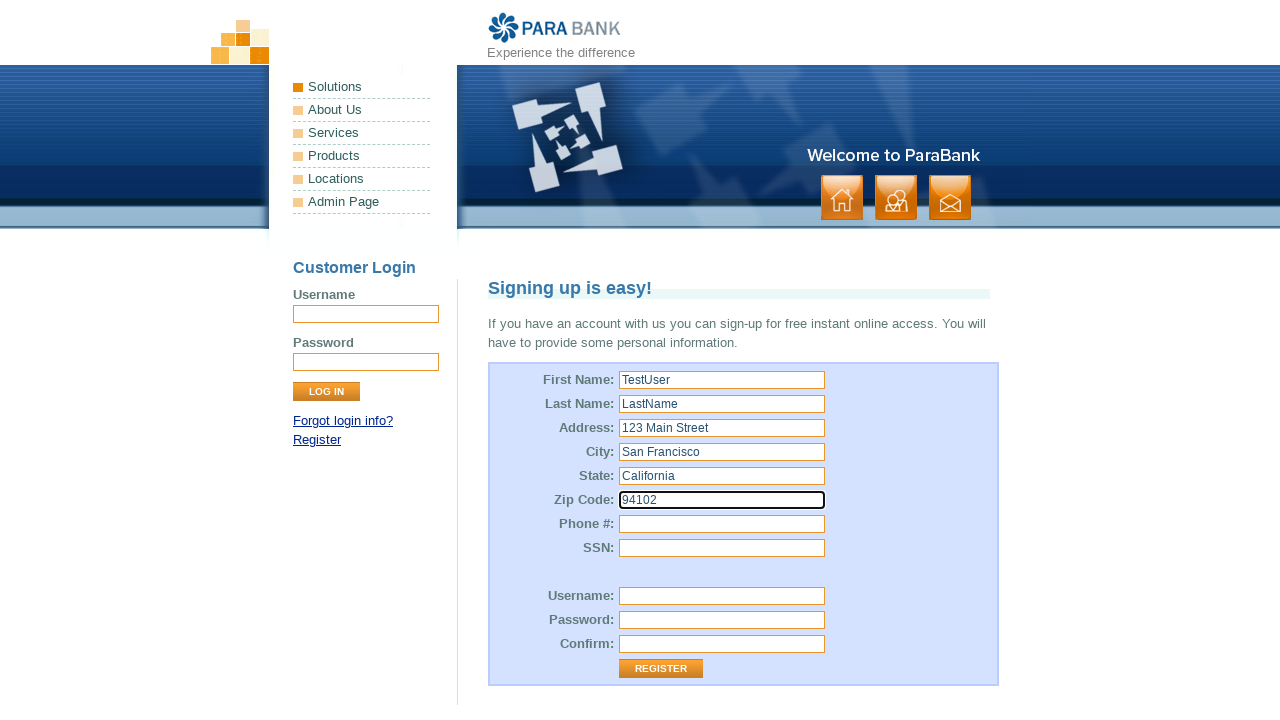

Filled Phone Number field with '5551234567' on #customer\.phoneNumber
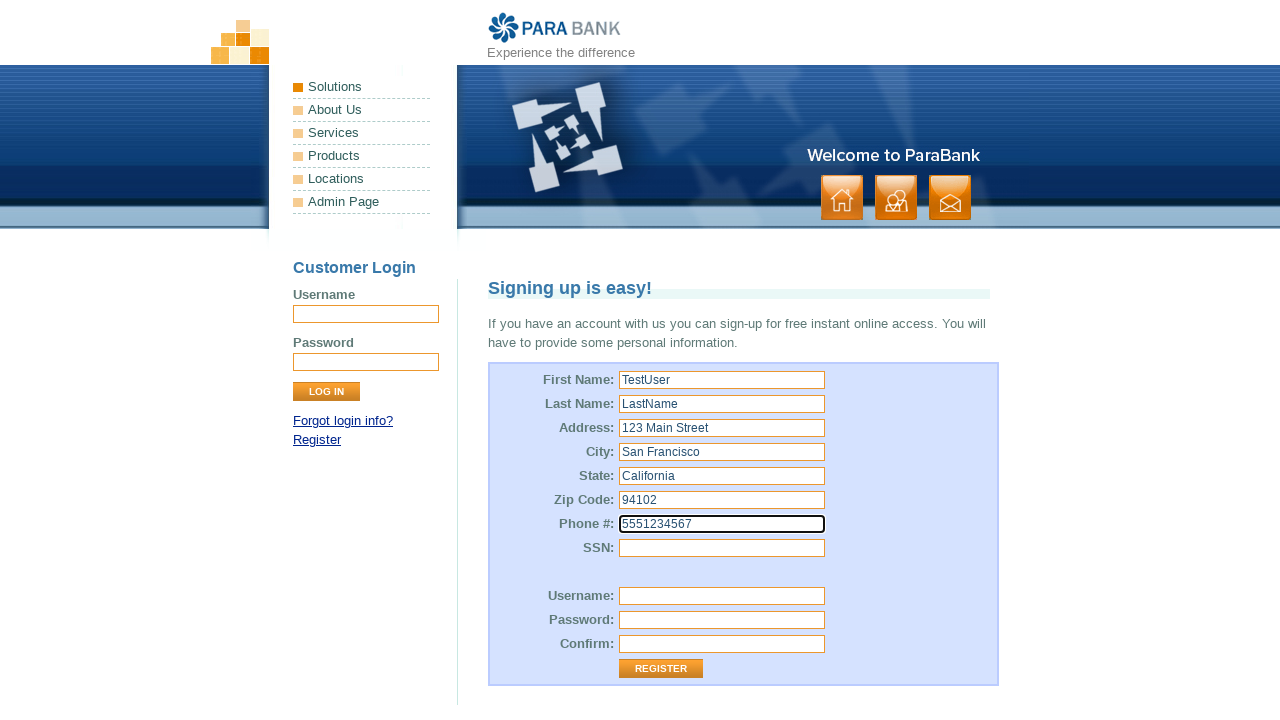

Filled SSN field with '123456789' on #customer\.ssn
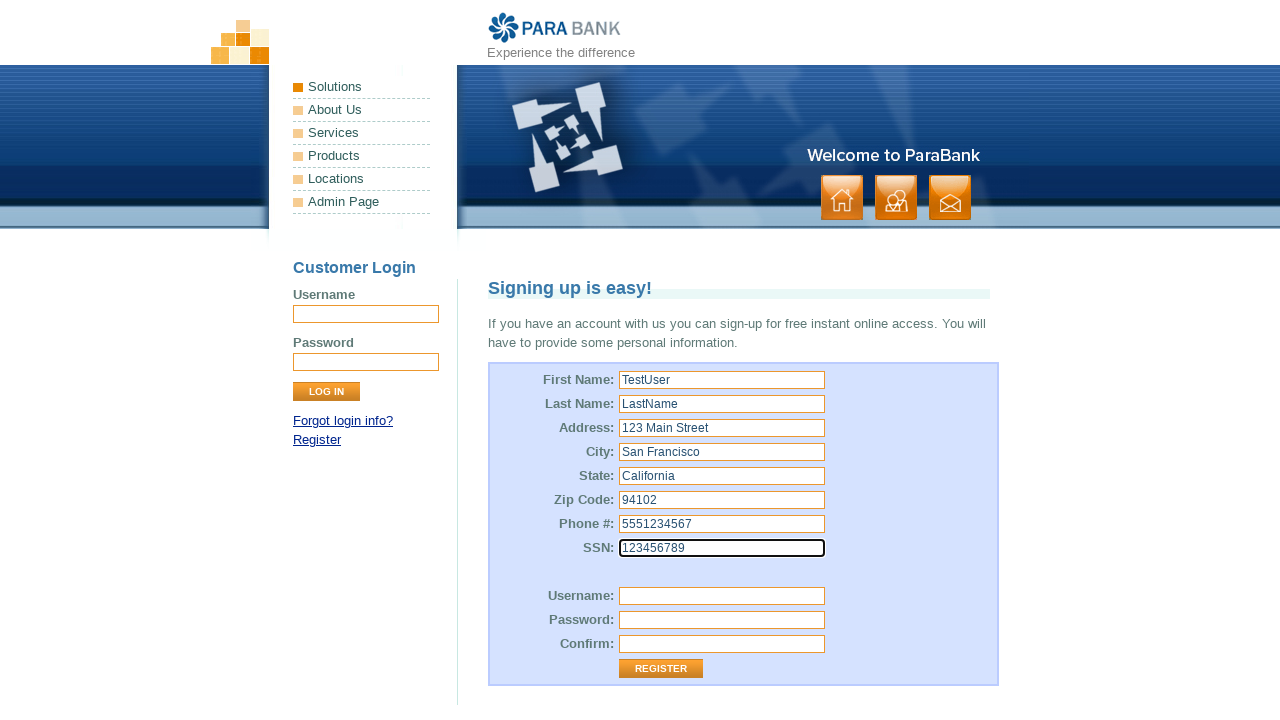

Filled Username field with 'newuser2024' on #customer\.username
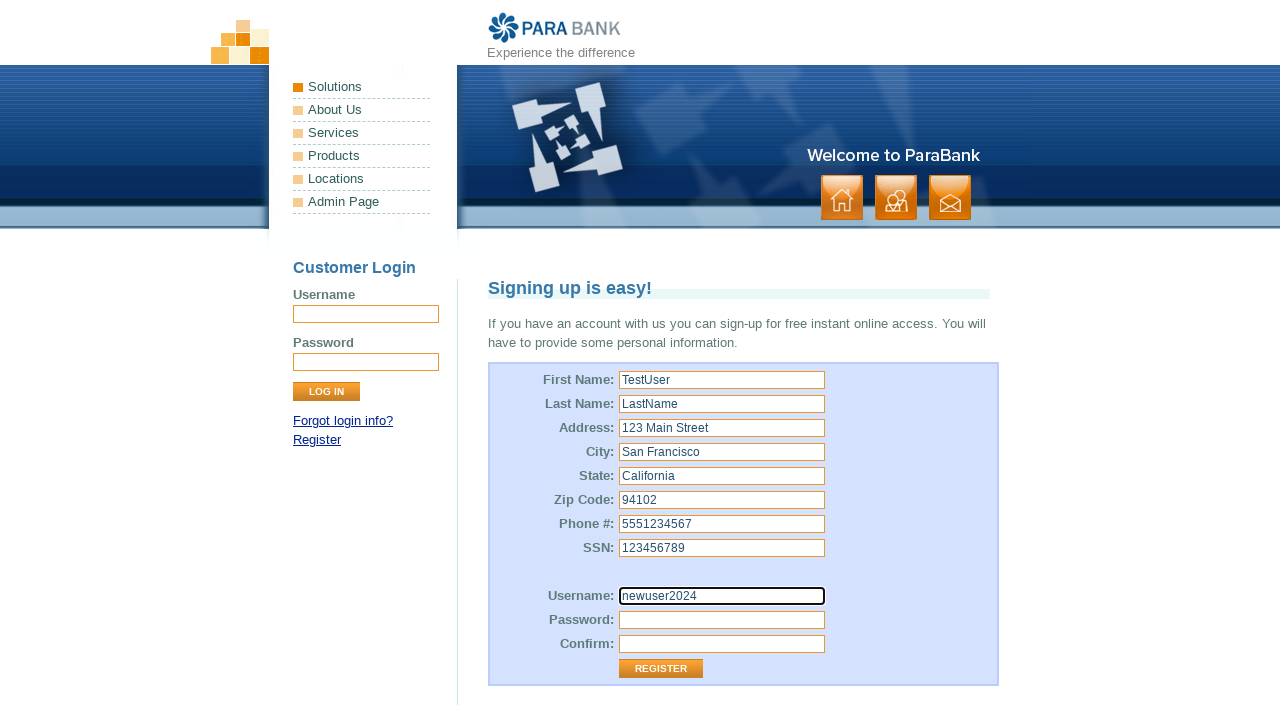

Filled Password field with 'SecurePass123' on #customer\.password
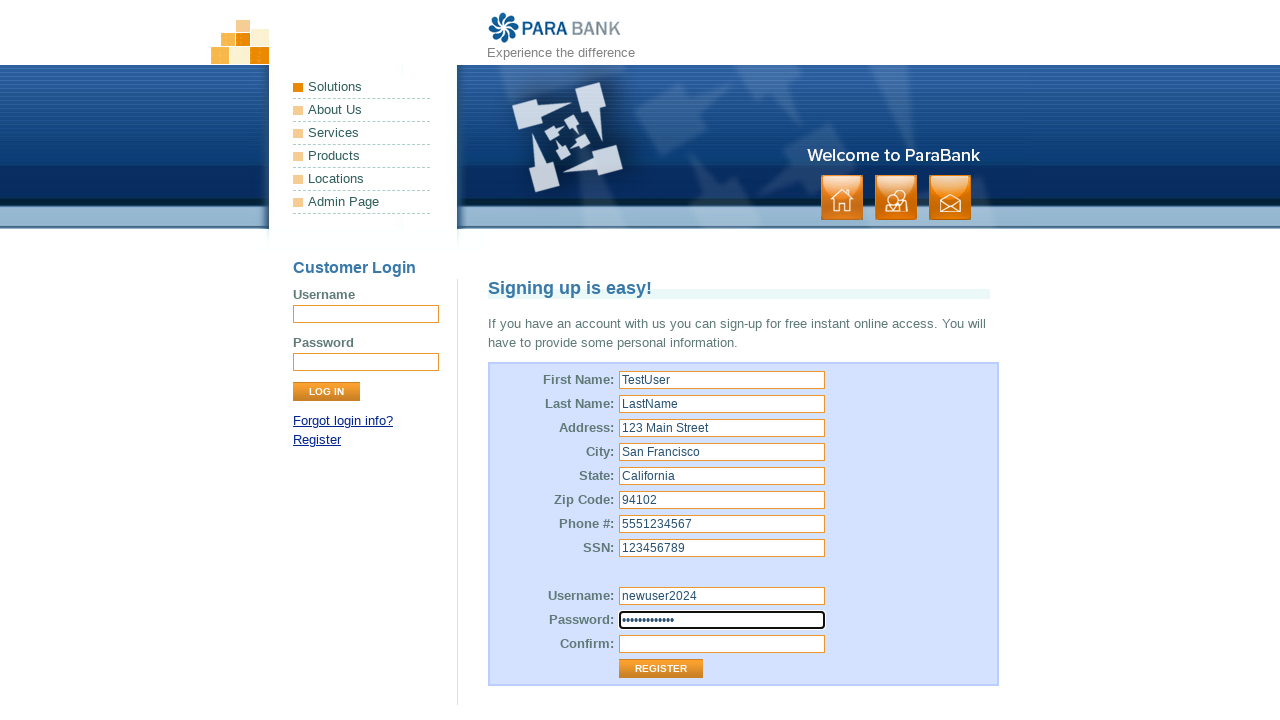

Filled Confirm Password field with 'SecurePass123' on #repeatedPassword
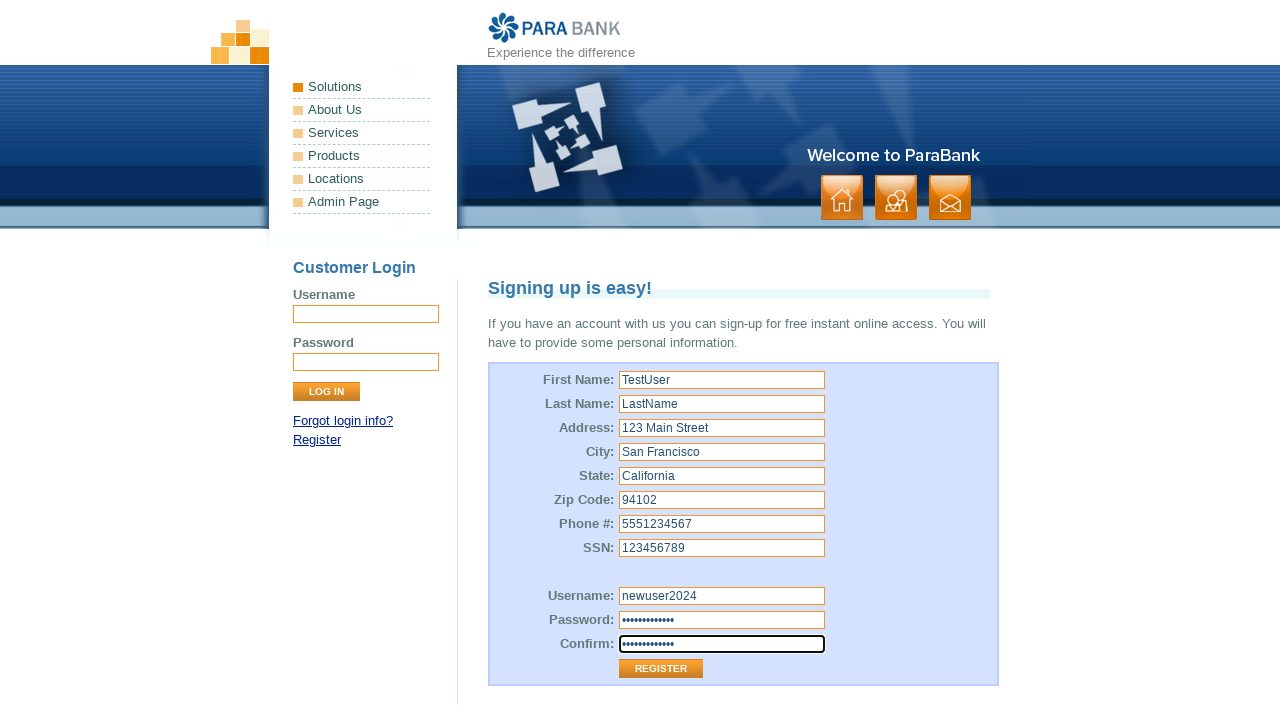

Clicked Register button to submit registration form at (661, 669) on xpath=//input[@value='Register']
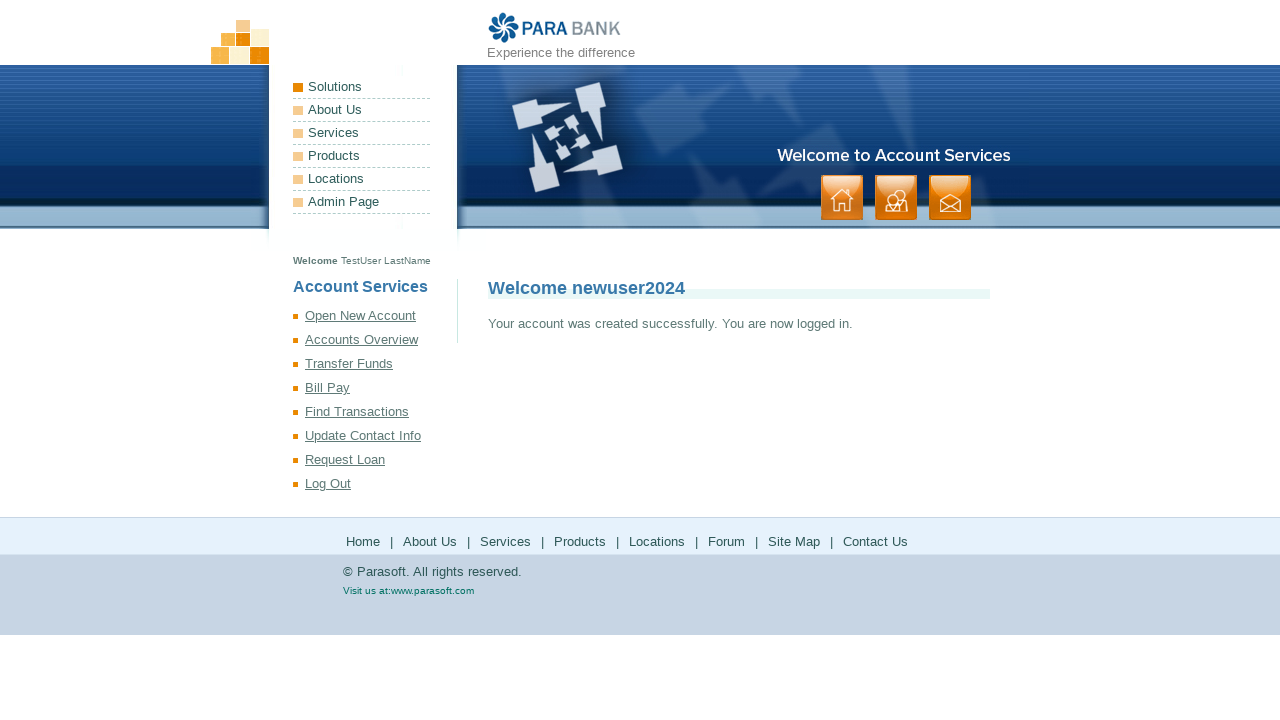

Account creation success message appeared
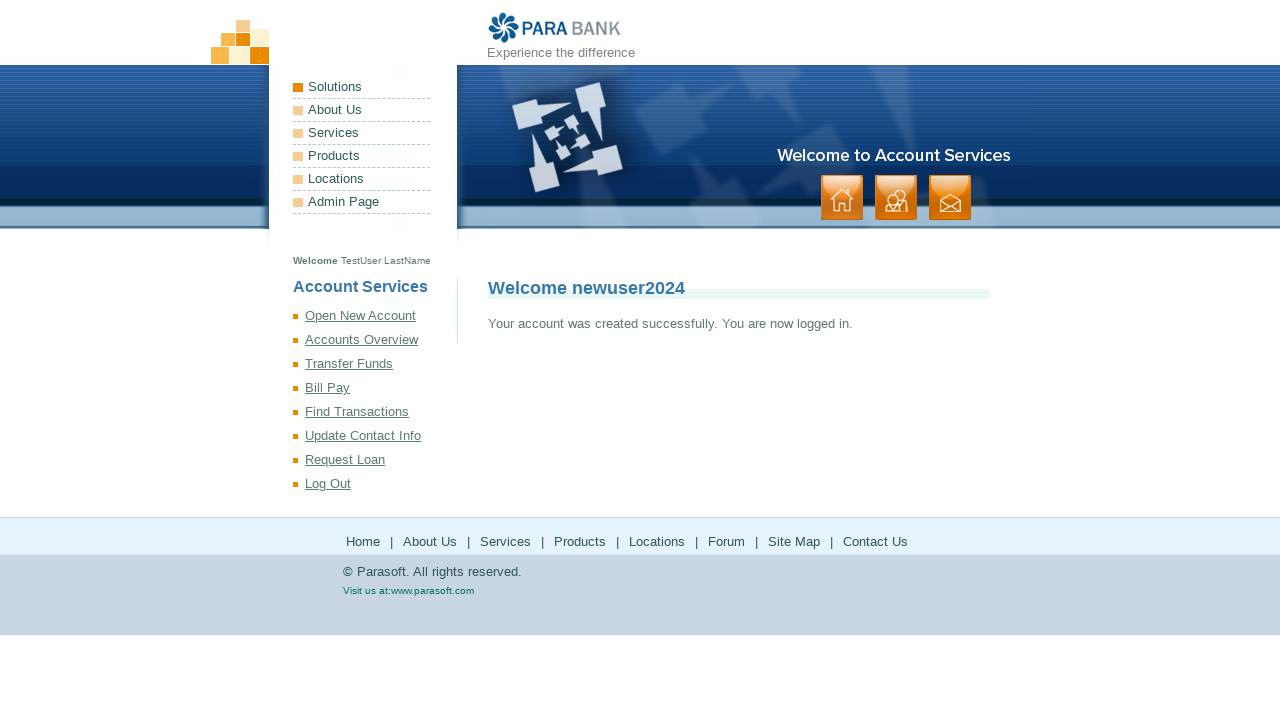

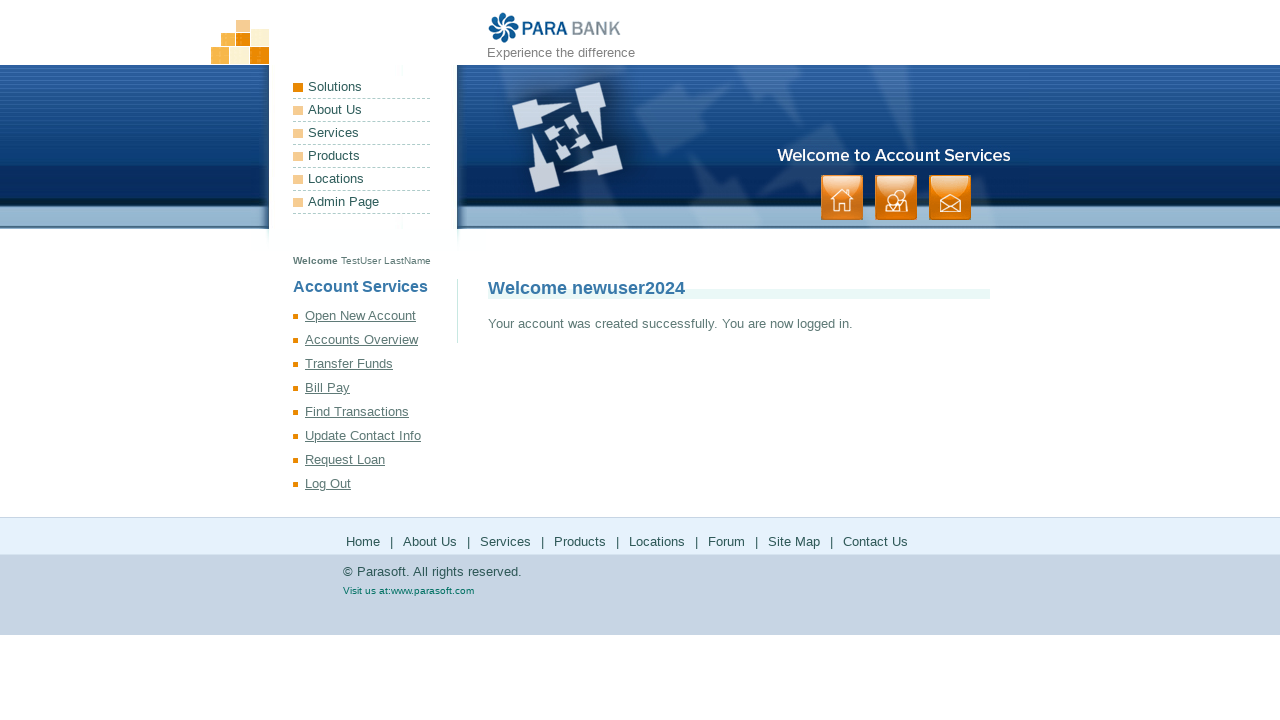